Navigates to Practice Cydeo inputs page, clicks the "Home" navigation link, and verifies the page title changes to "Practice"

Starting URL: https://practice.cydeo.com/inputs

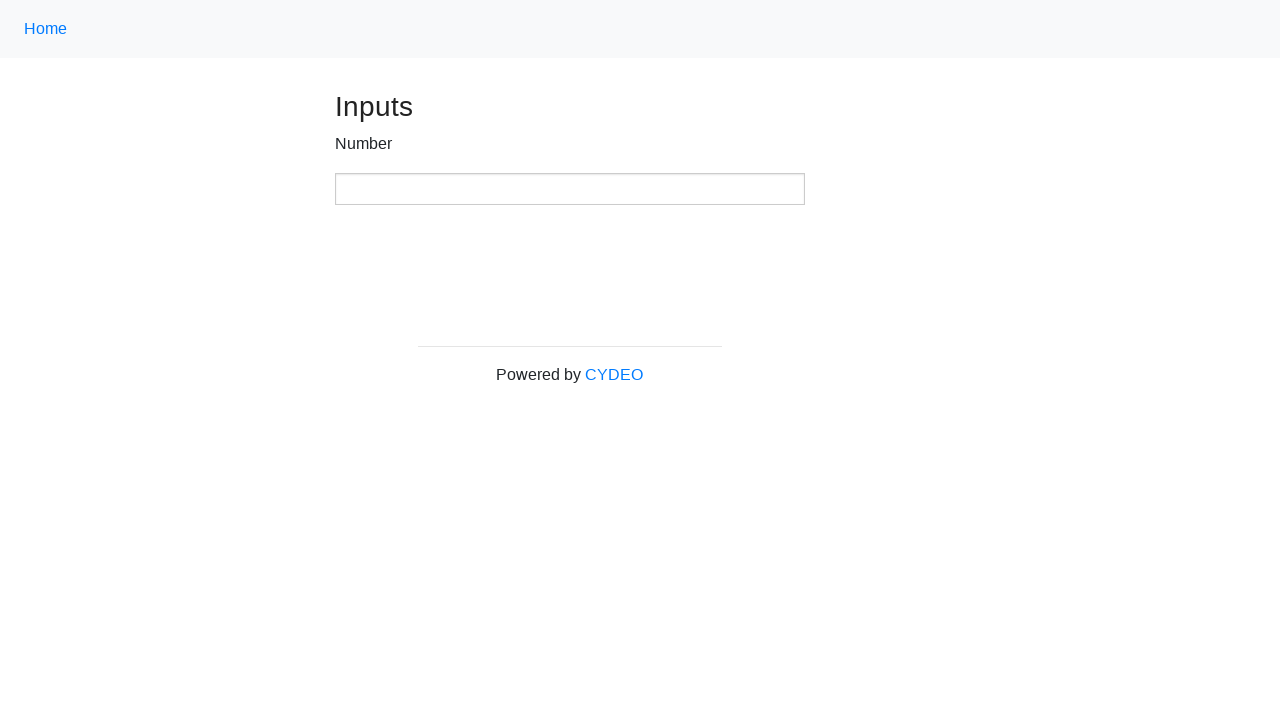

Clicked the Home navigation link at (46, 29) on a.nav-link
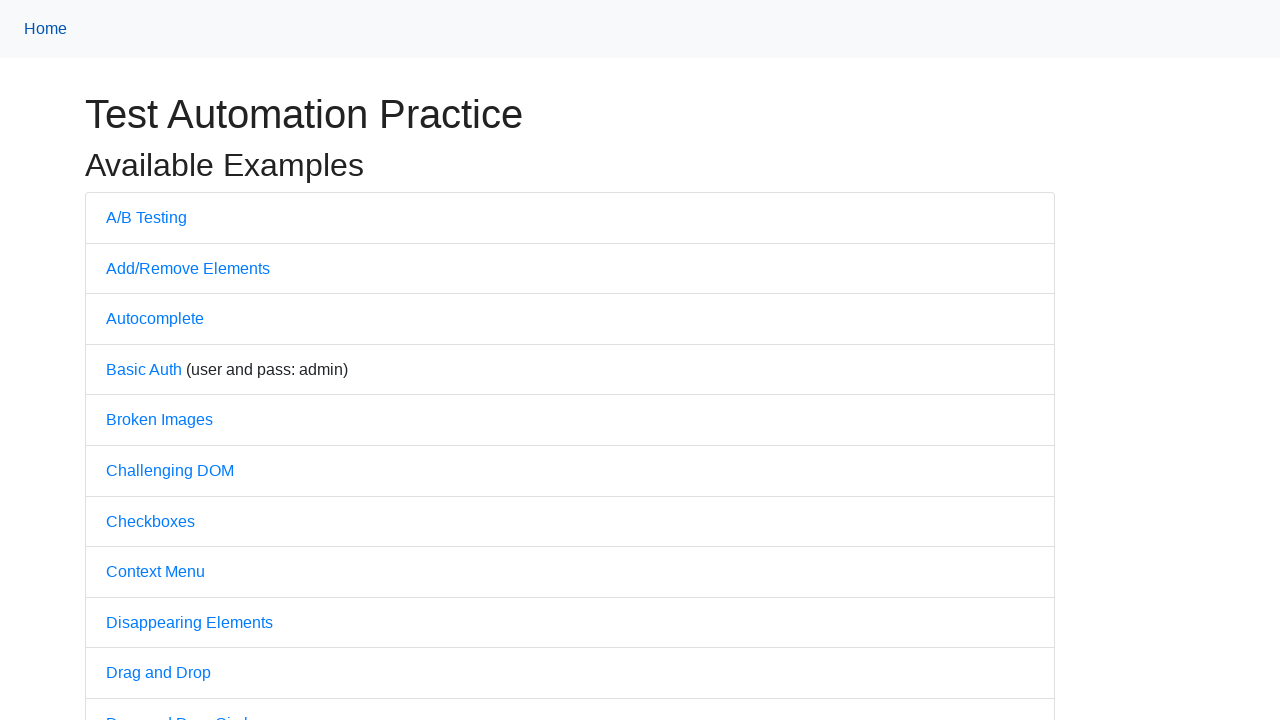

Page load completed after navigation
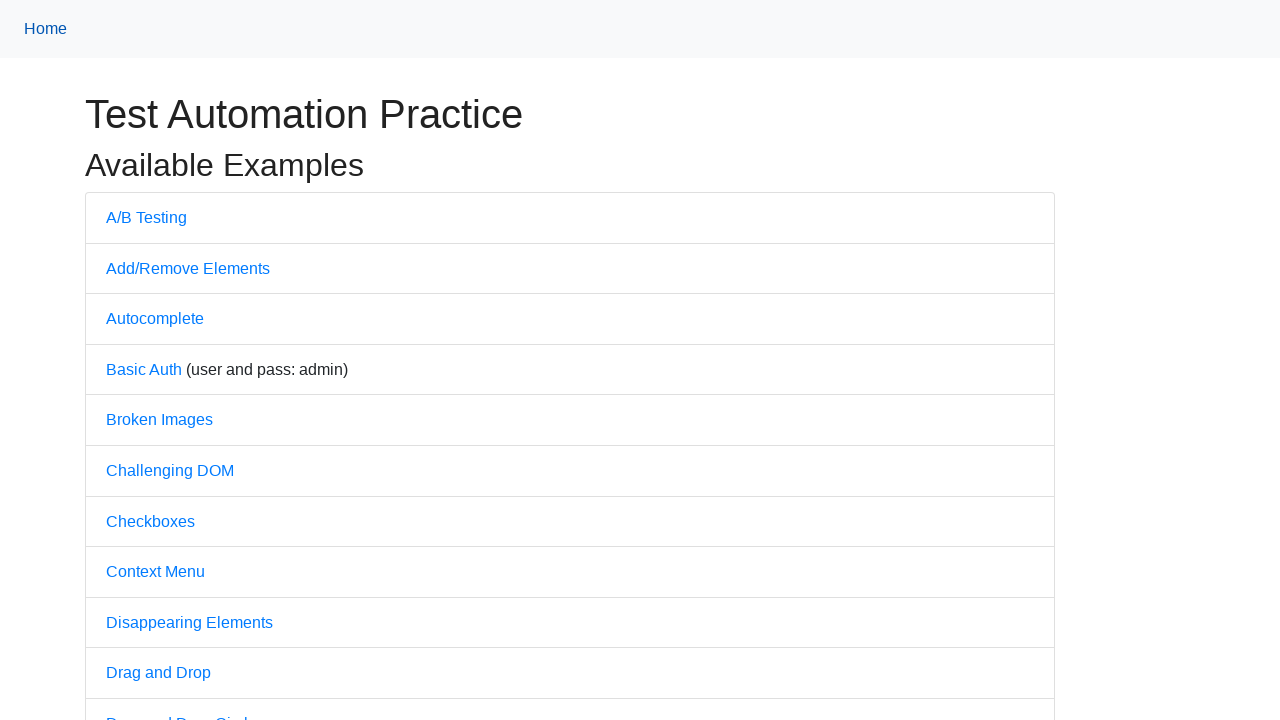

Verified page title changed to 'Practice'
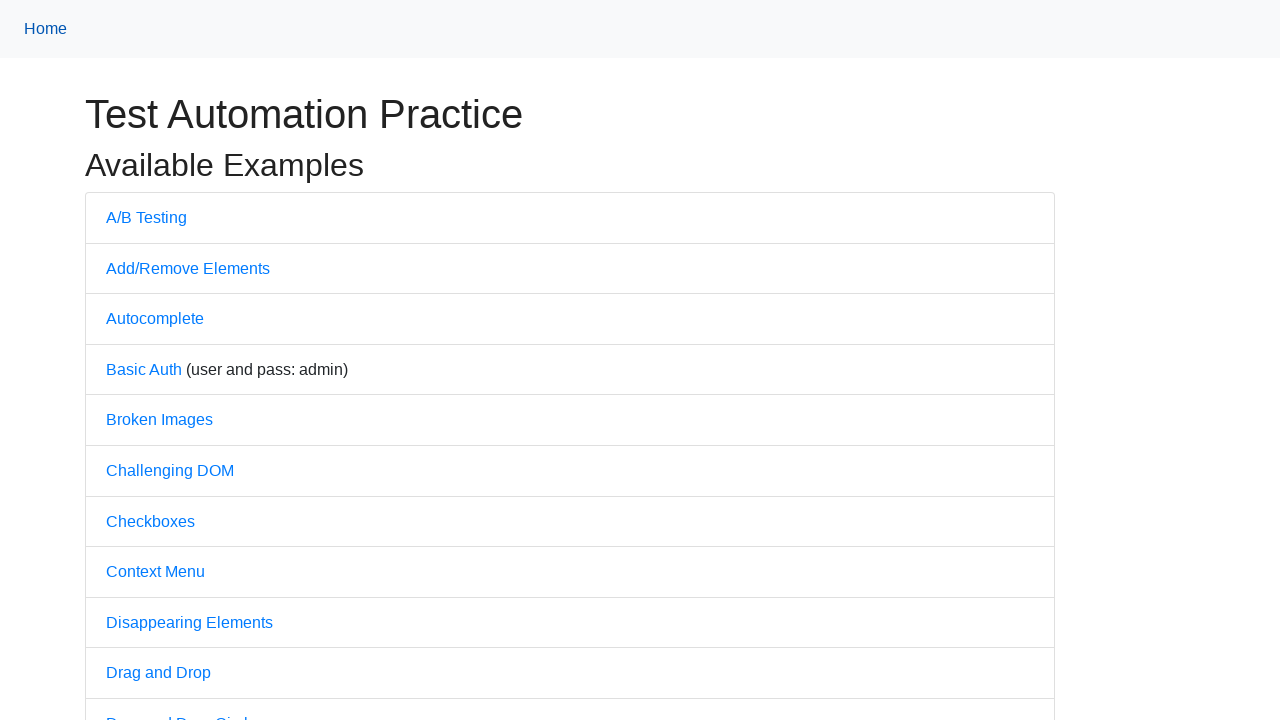

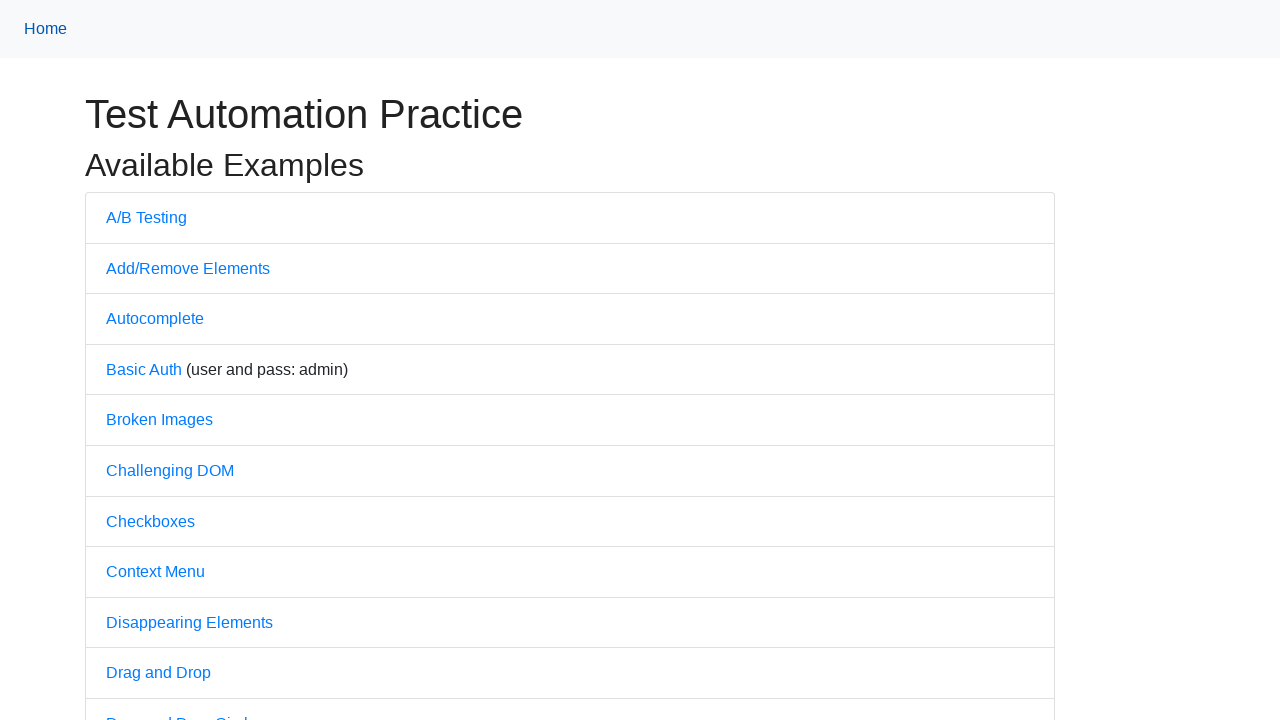